Tests adding a new record to a web table by filling out a registration form with user details and submitting it

Starting URL: https://demoqa.com/webtables

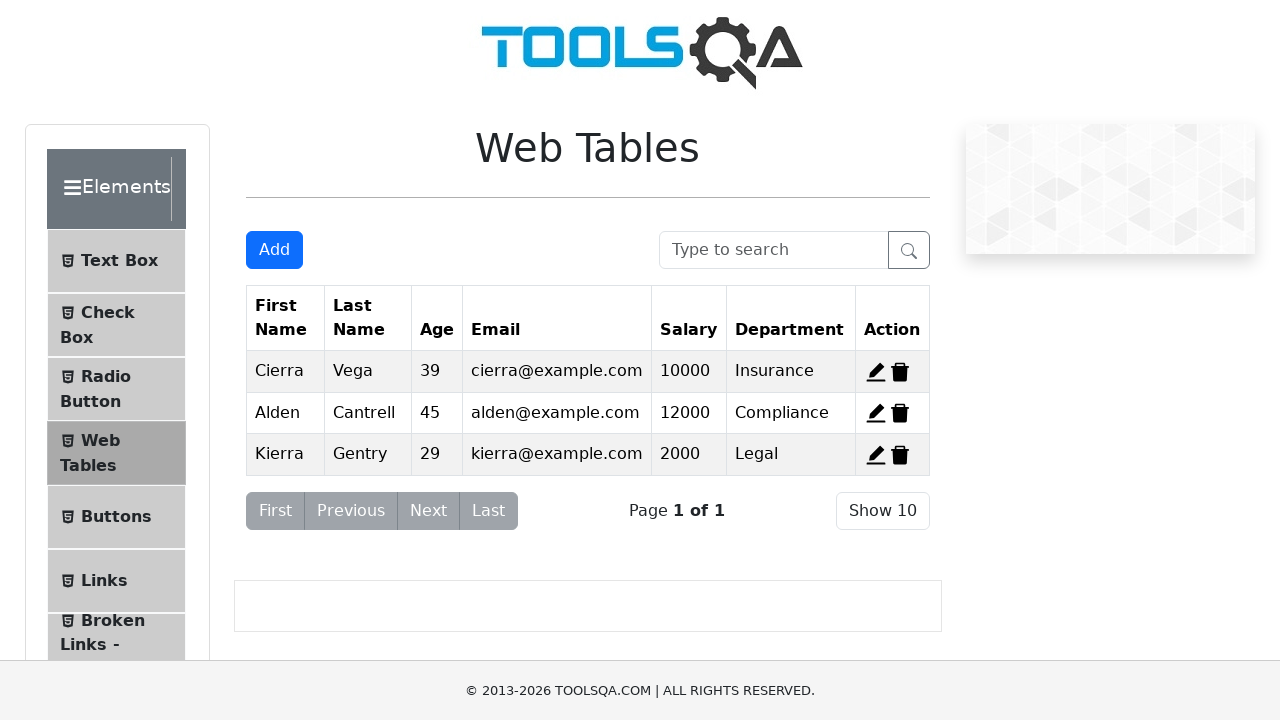

Clicked Add button to open registration form at (274, 250) on button#addNewRecordButton
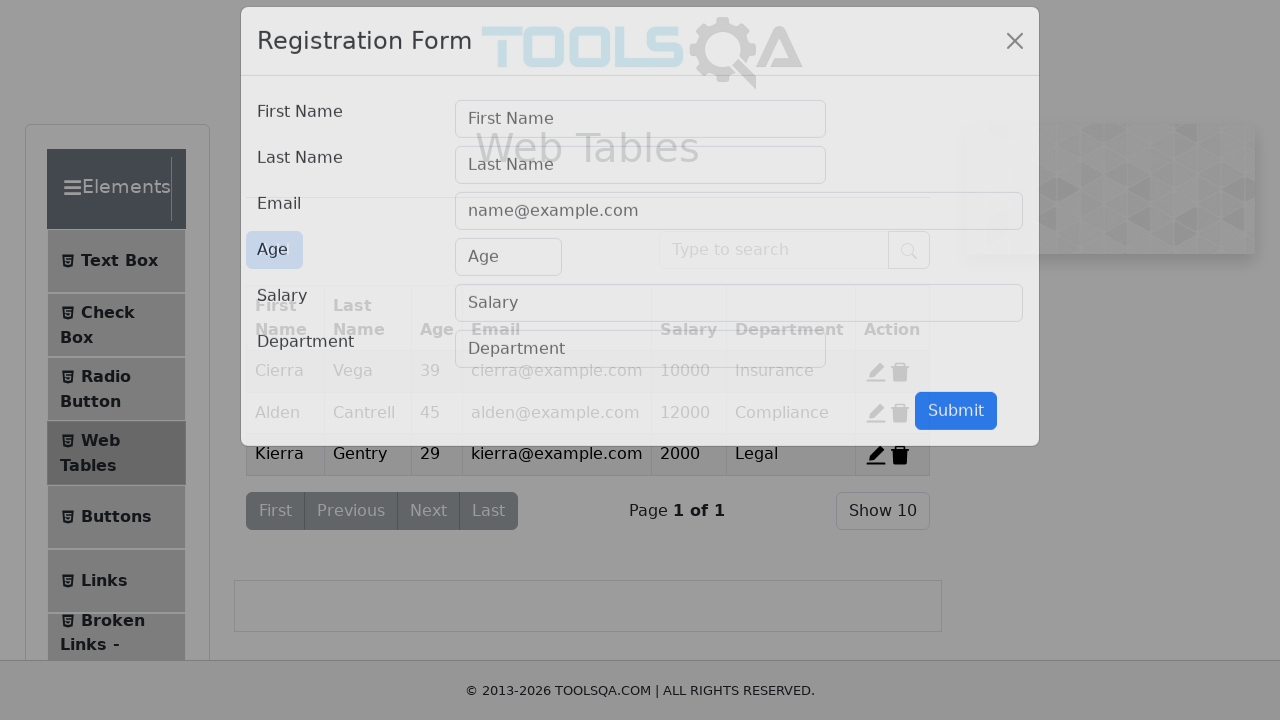

Filled first name field with 'Ivan' on input#firstName
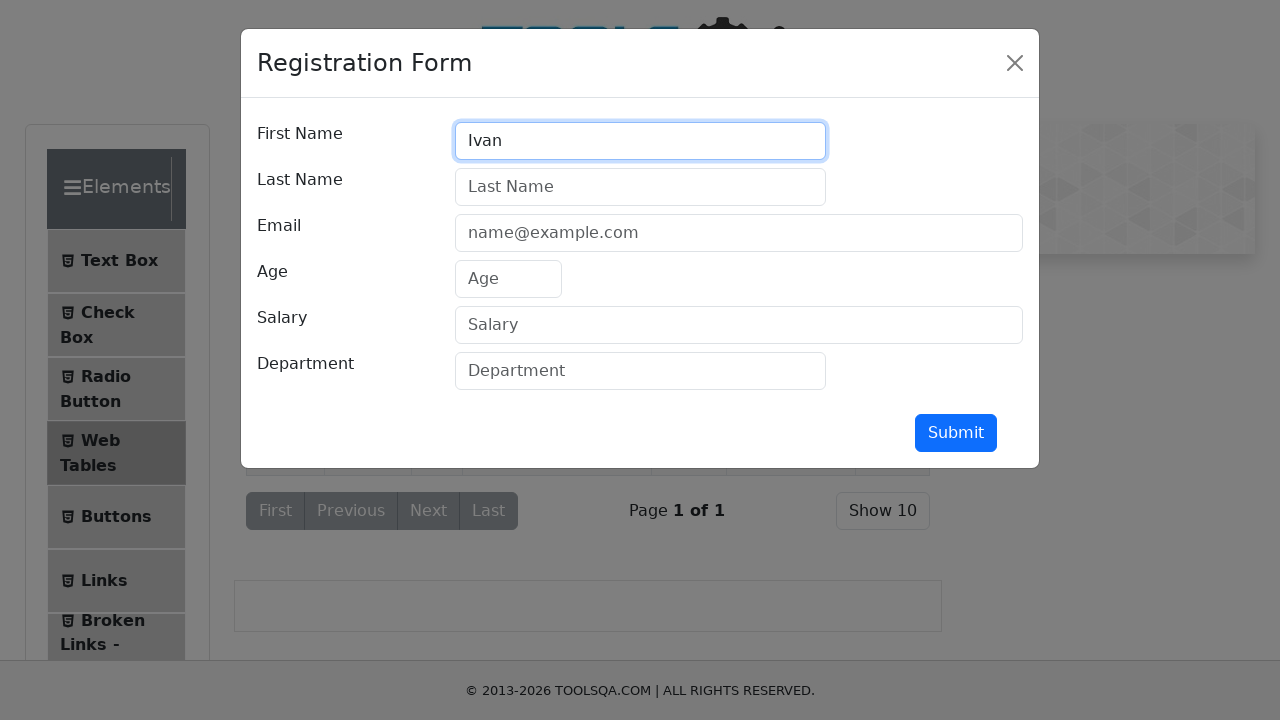

Filled last name field with 'Ivanov' on input#lastName
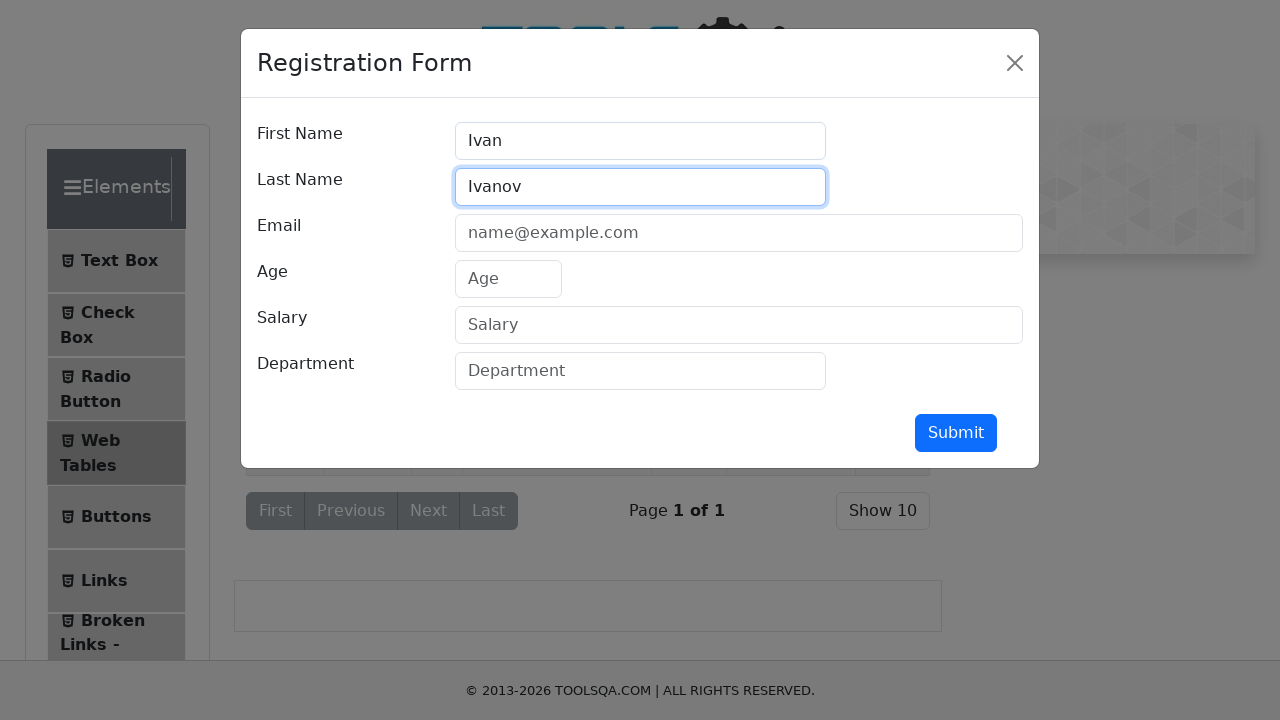

Filled email field with 'Ivanov@gmail.com' on input#userEmail
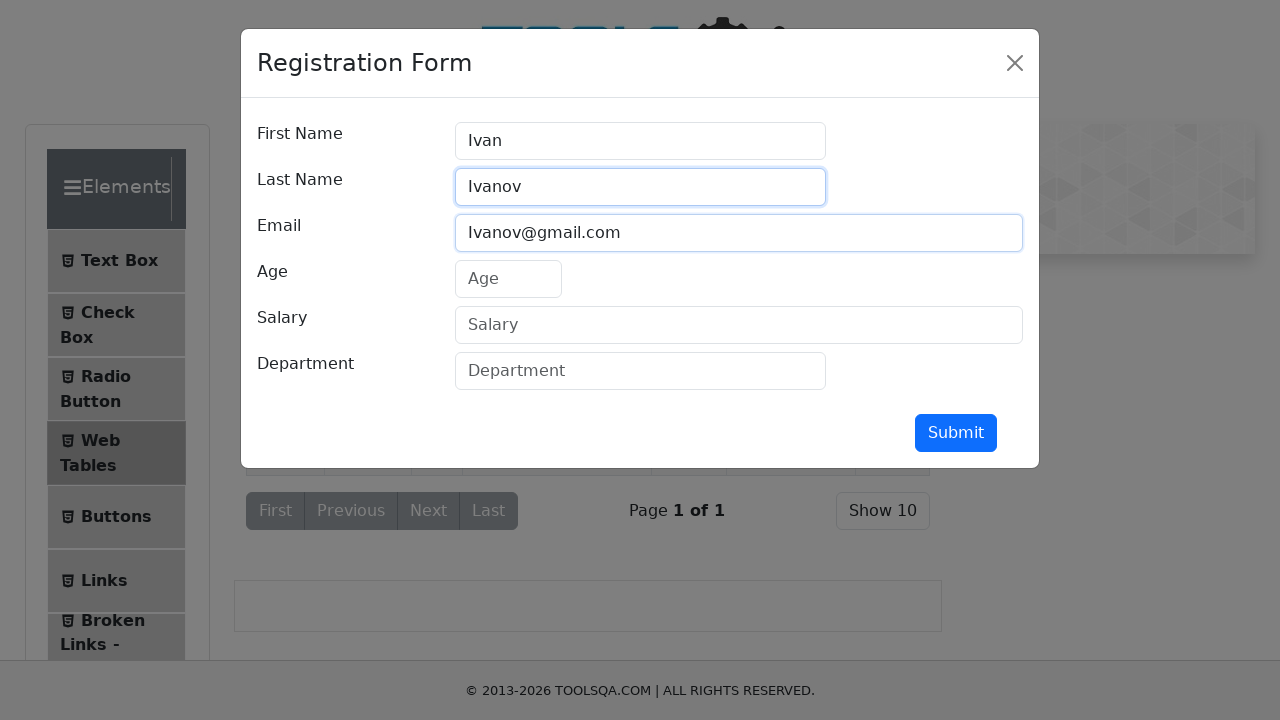

Filled age field with '35' on input#age
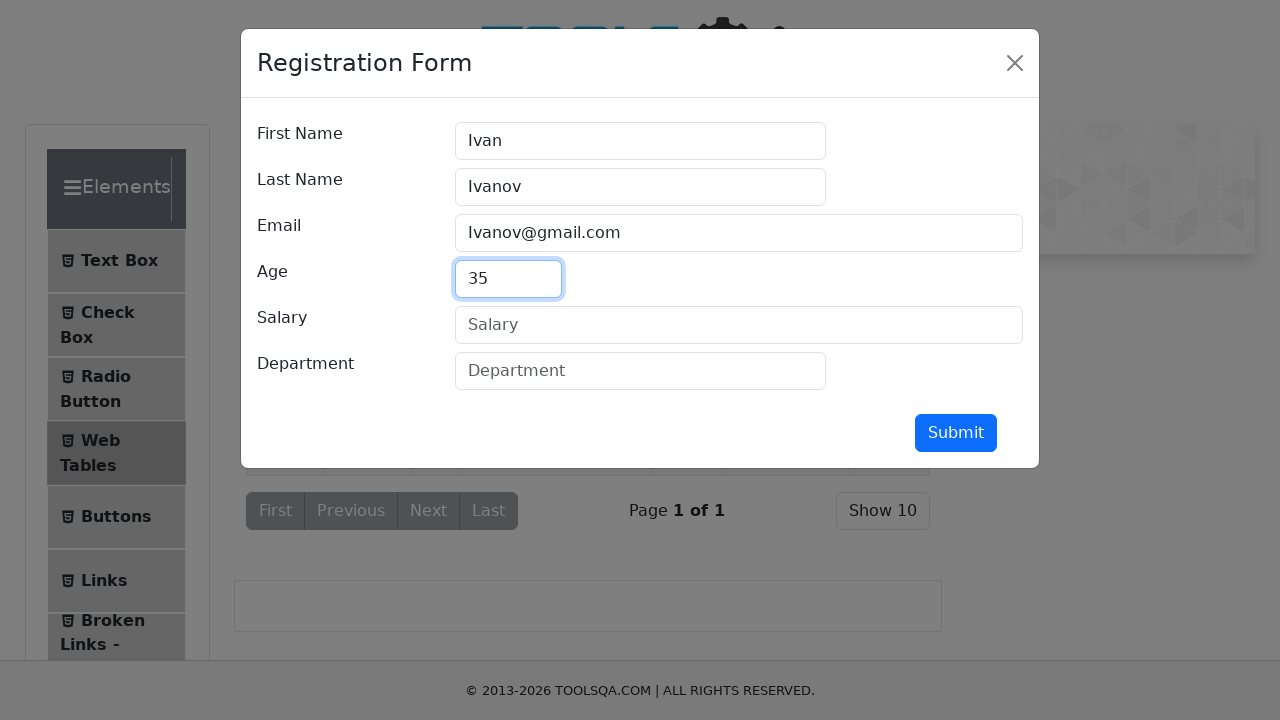

Filled salary field with '5000' on input#salary
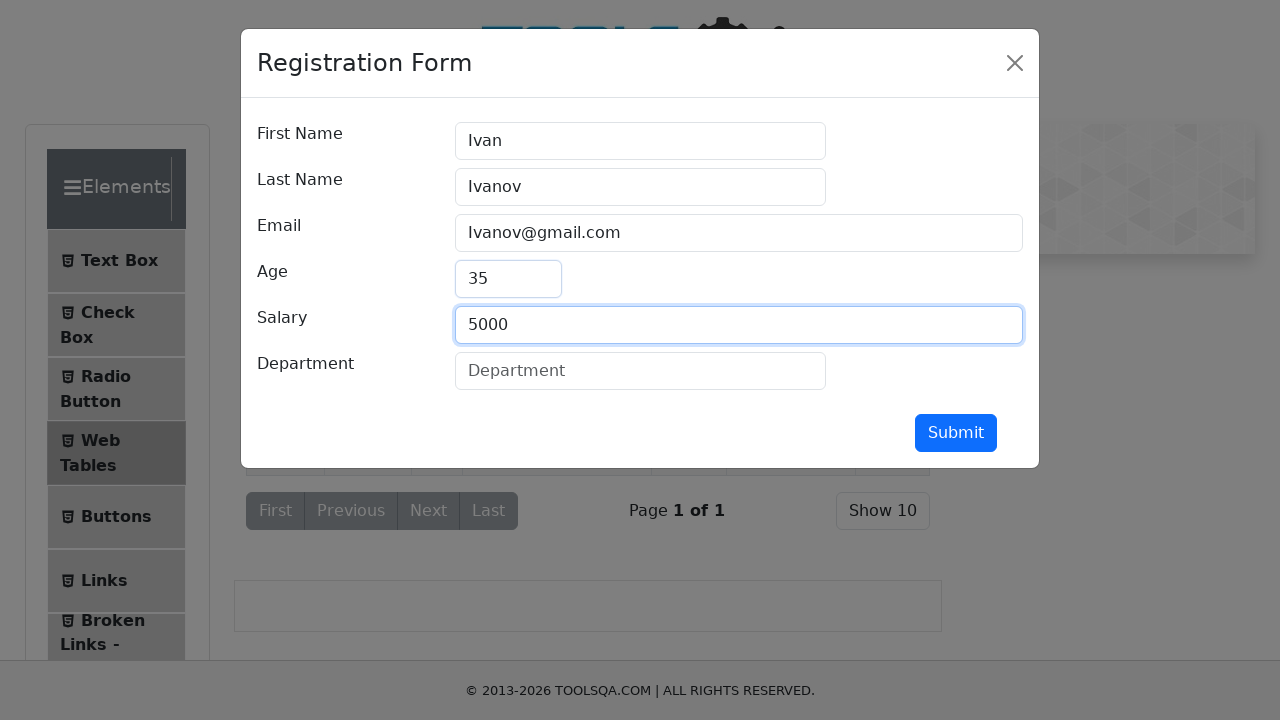

Filled department field with 'office' on input#department
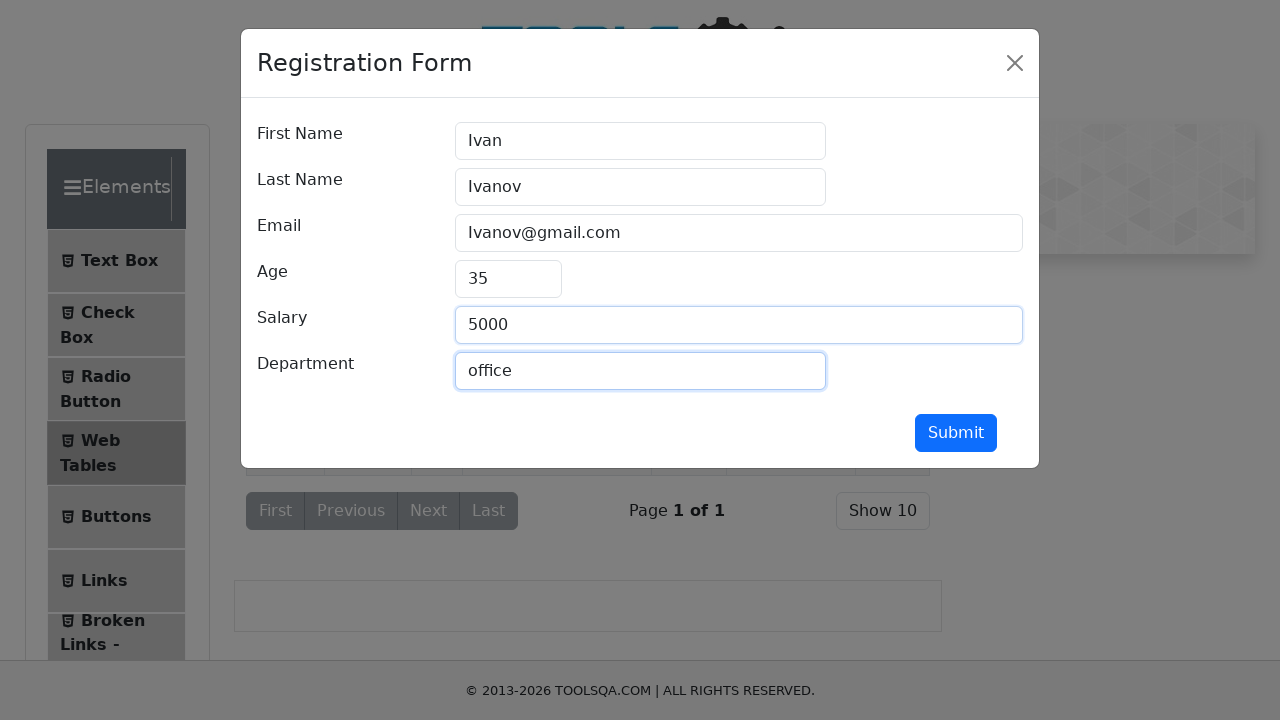

Clicked submit button to add new record to web table at (956, 433) on button#submit
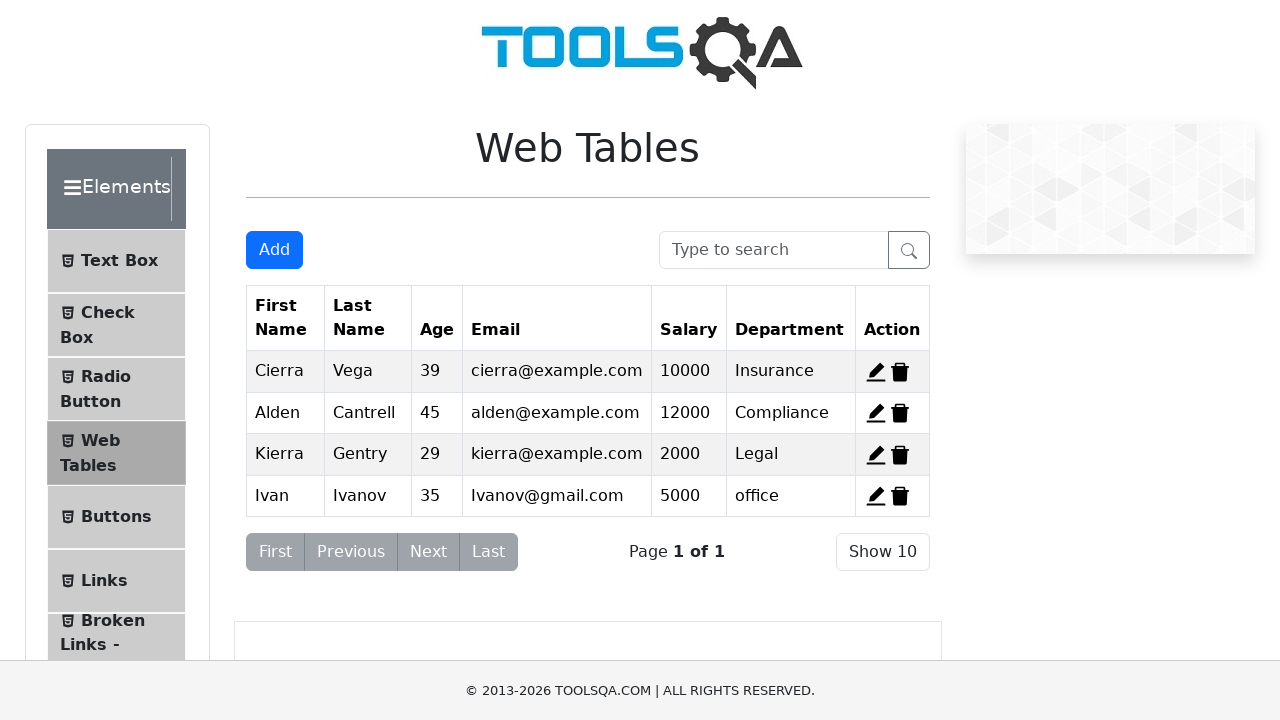

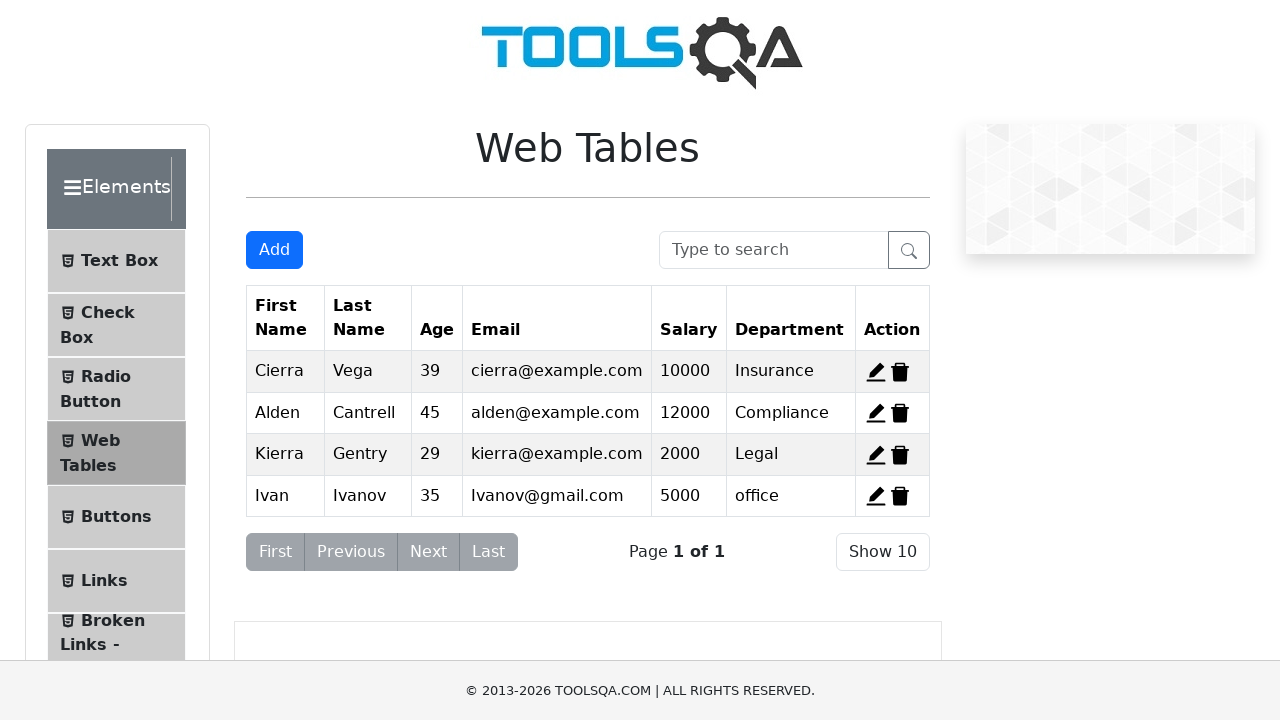